Tests various element selection methods and interactions on a demo page by clicking multiple buttons with different selectors, selecting a dropdown option, and clicking an h1 element

Starting URL: https://example.oxxostudio.tw/python/selenium/demo.html

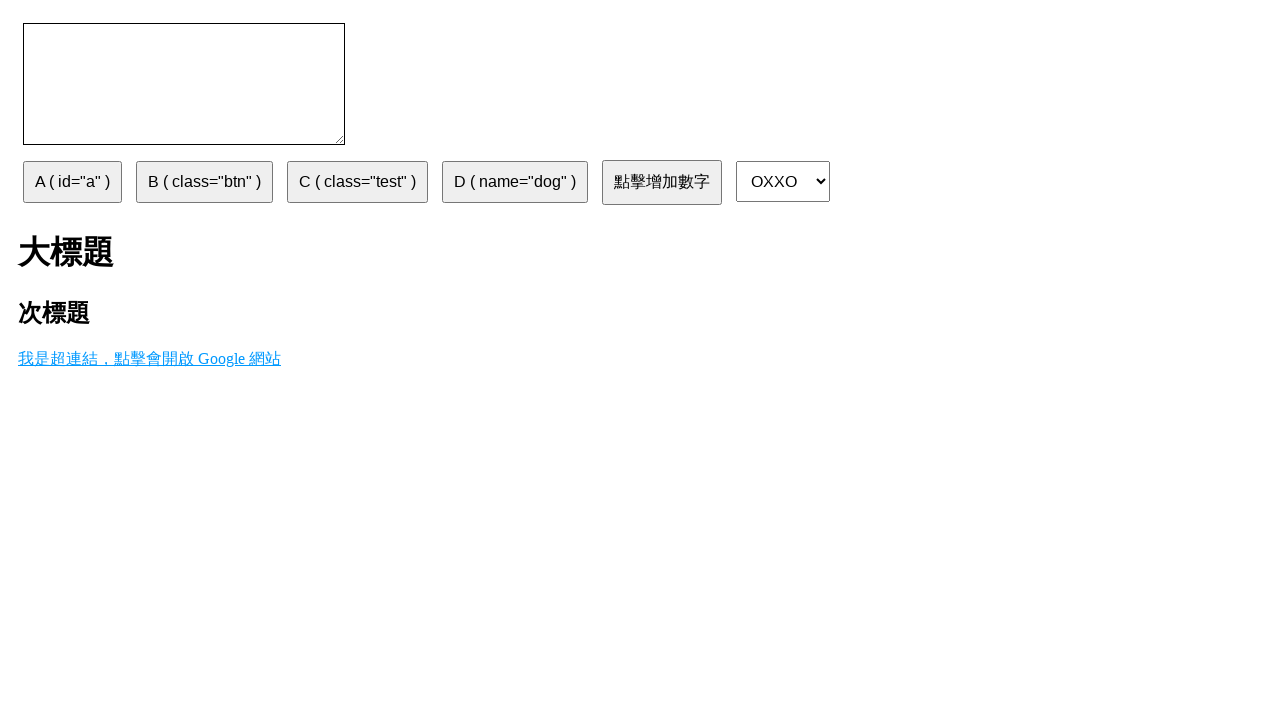

Clicked button A using ID selector at (72, 182) on #a
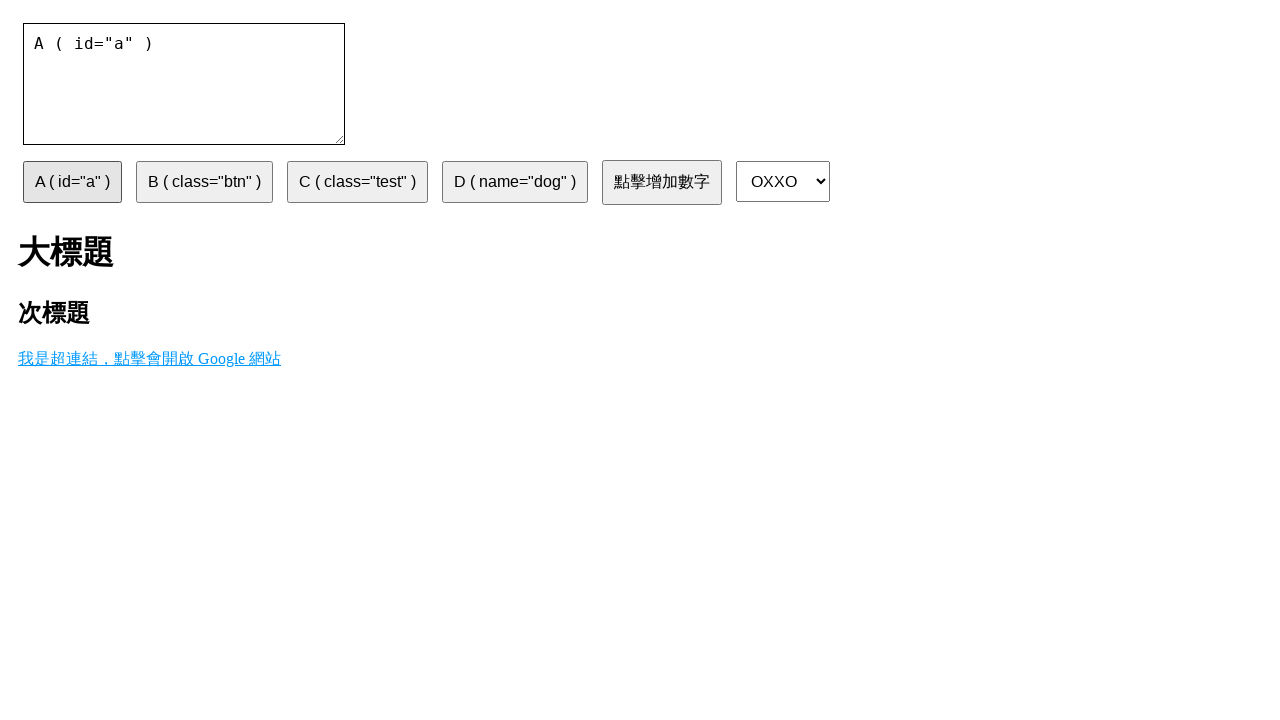

Clicked button B using class name selector at (204, 182) on .btn
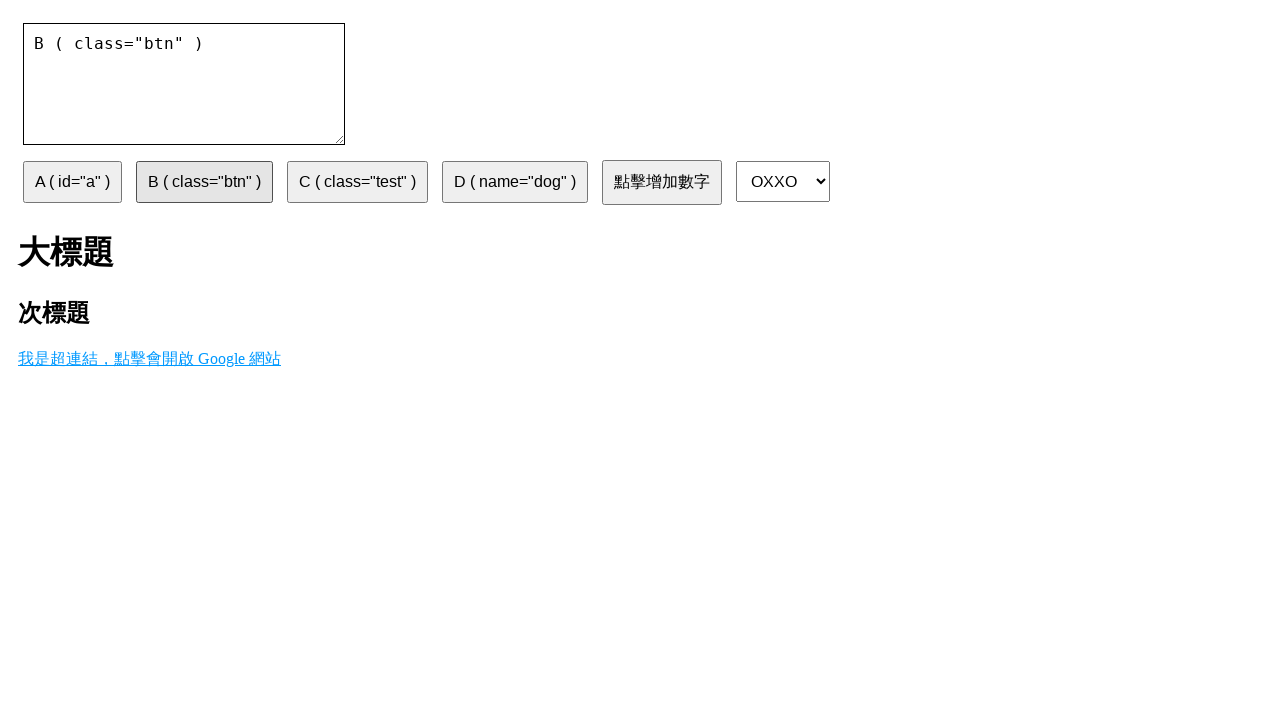

Clicked button C using CSS class selector 'test' at (358, 182) on .test
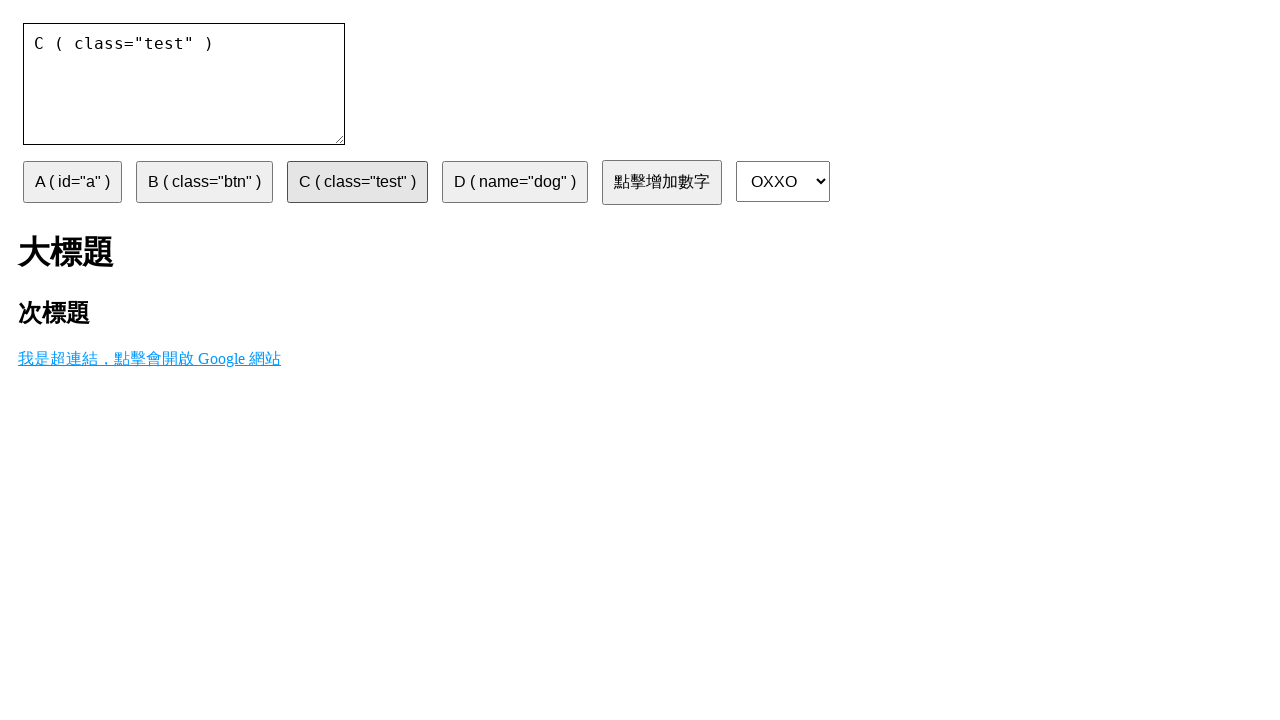

Clicked button D using name attribute selector at (515, 182) on [name='dog']
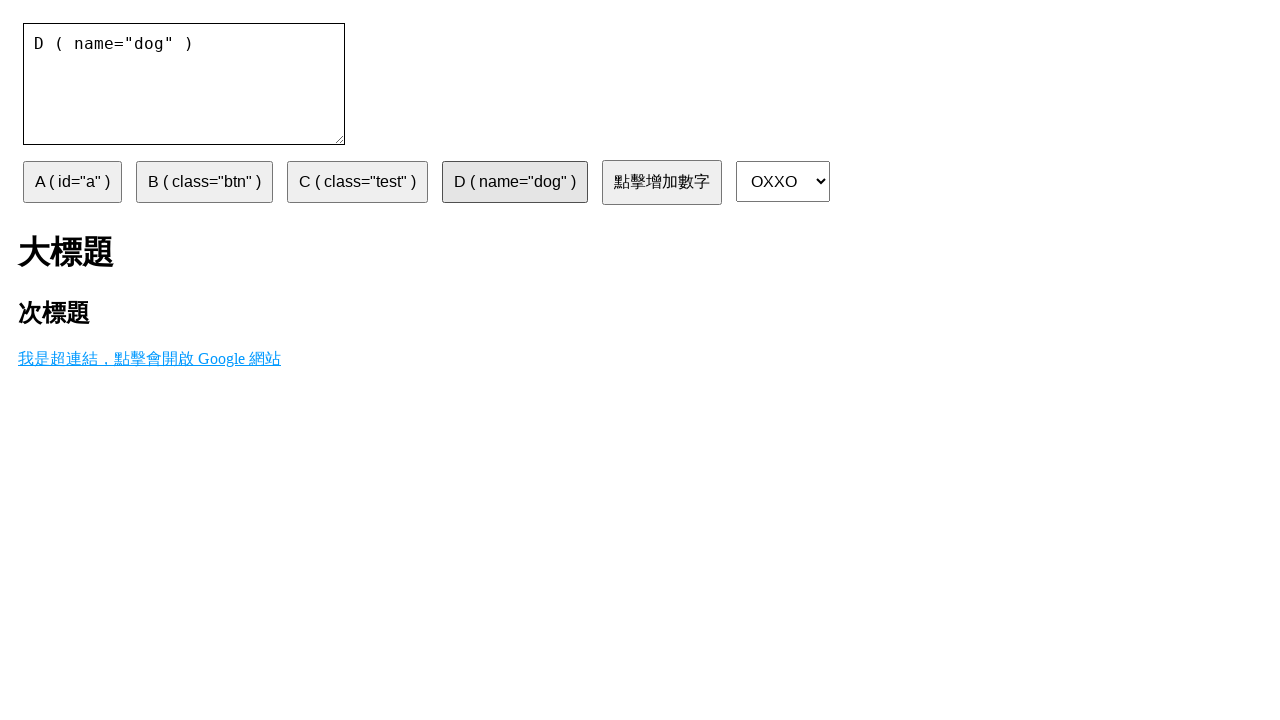

Selected third option (index 2) in dropdown on select
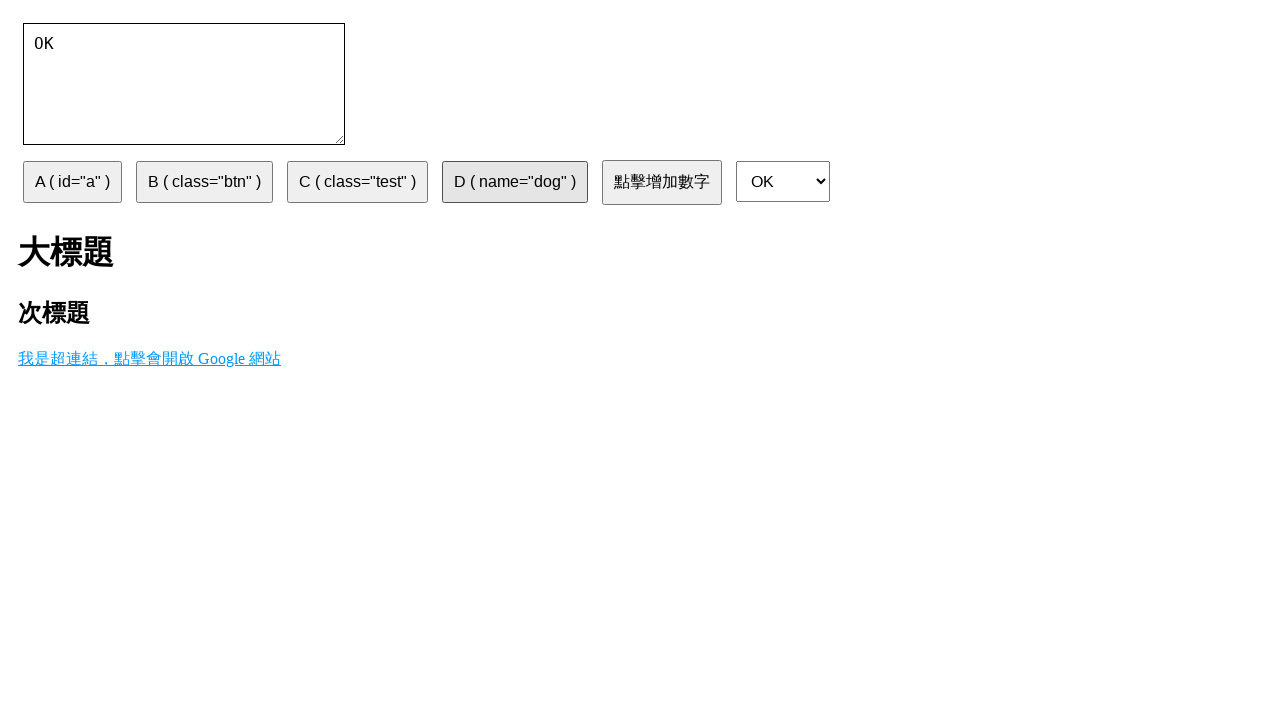

Clicked h1 element at (640, 253) on h1
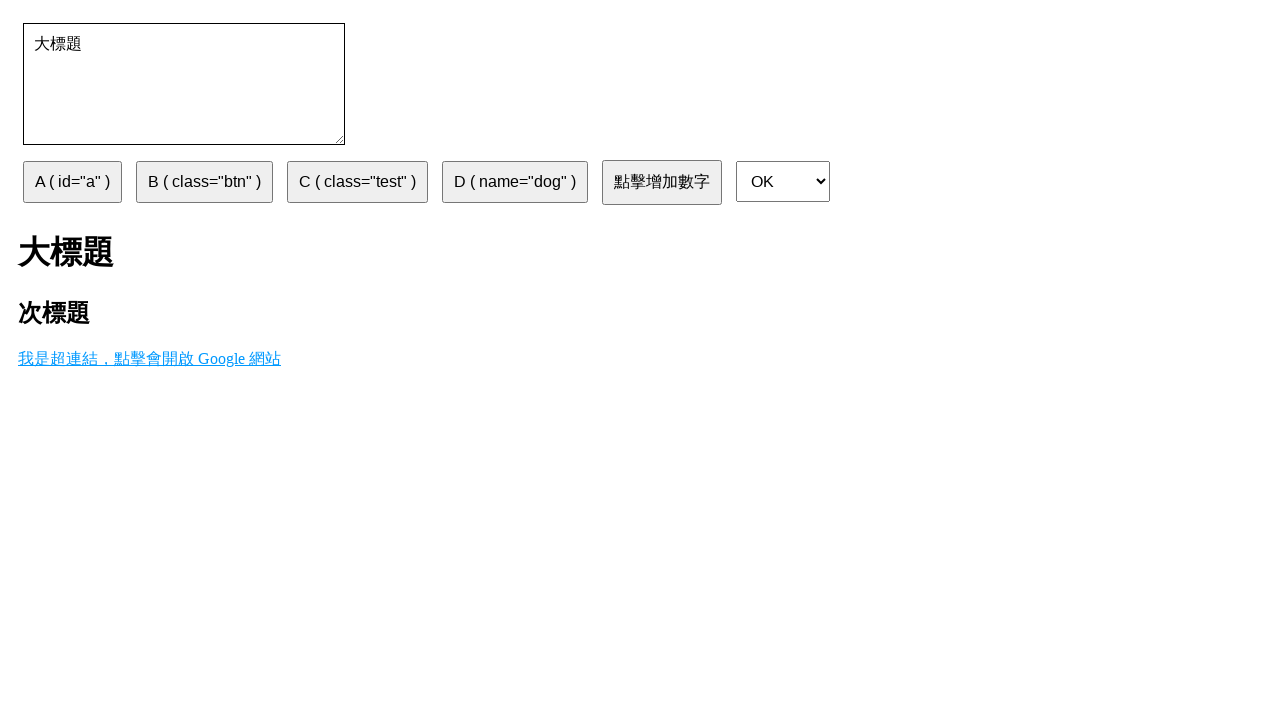

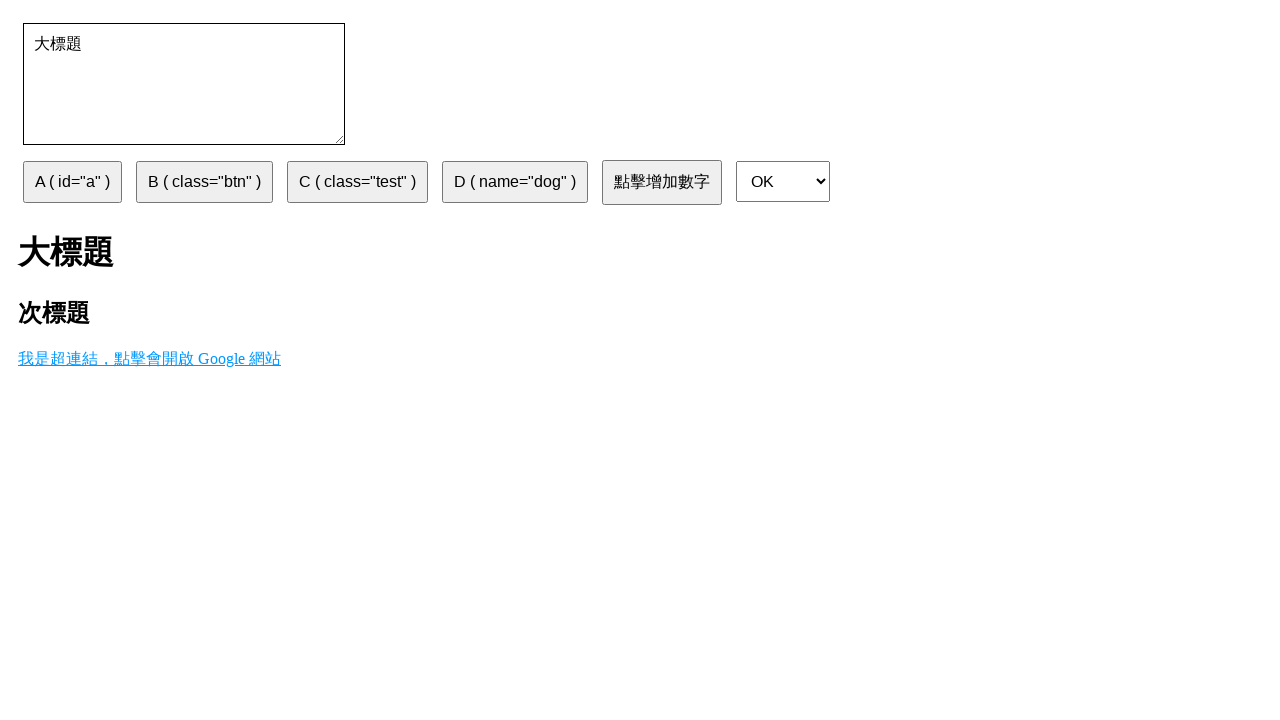